Tests web storage functionality by interacting with local and session storage, adding new items, and verifying storage operations

Starting URL: https://bonigarcia.dev/selenium-webdriver-java/web-storage.html

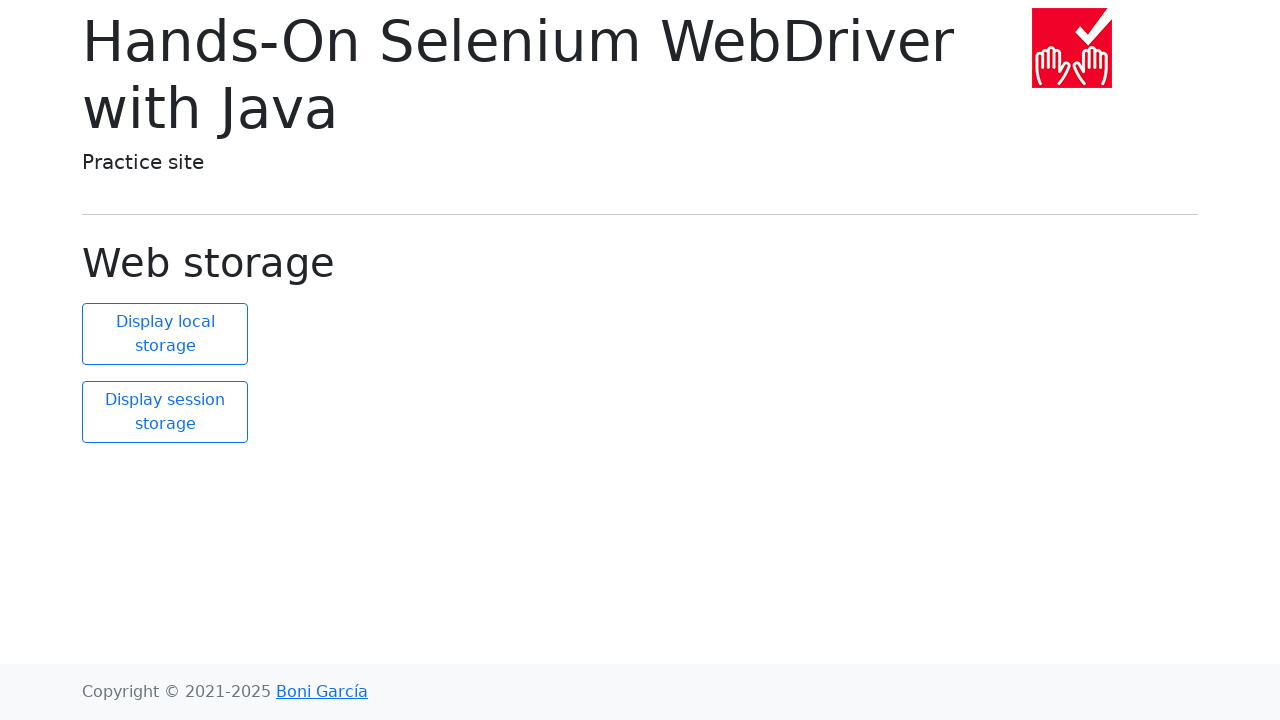

Retrieved session storage size
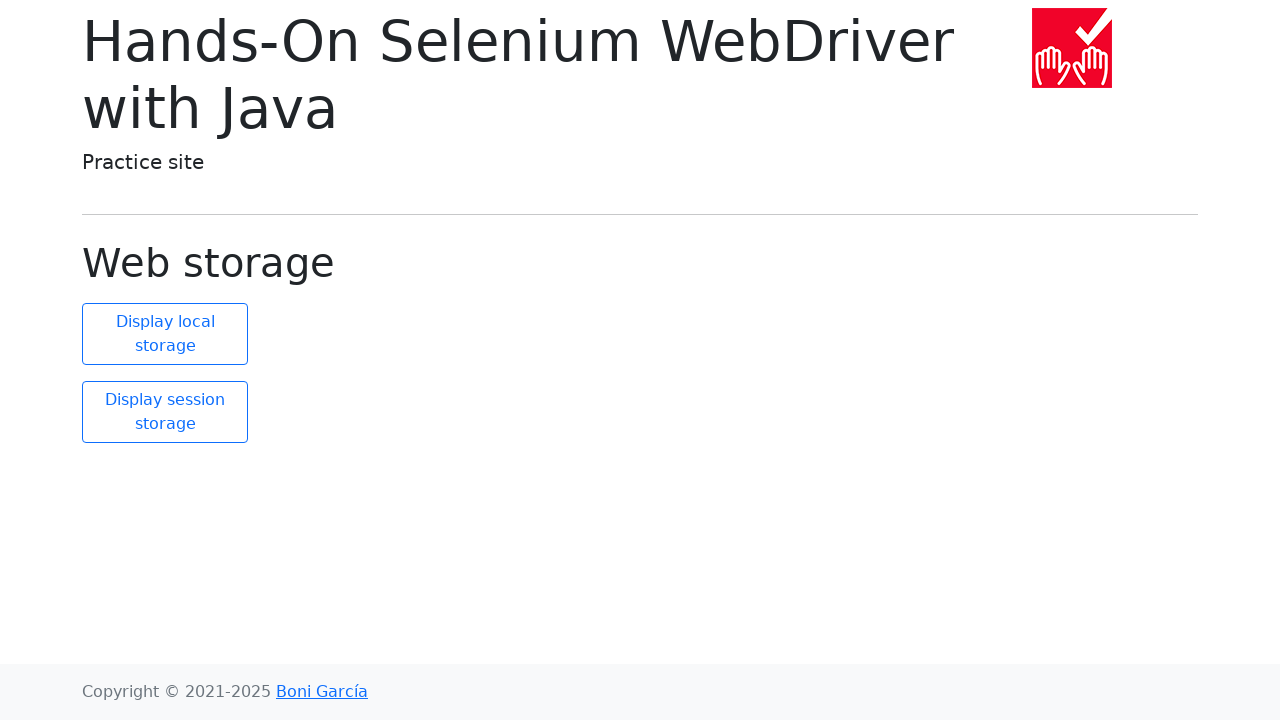

Retrieved all session storage items
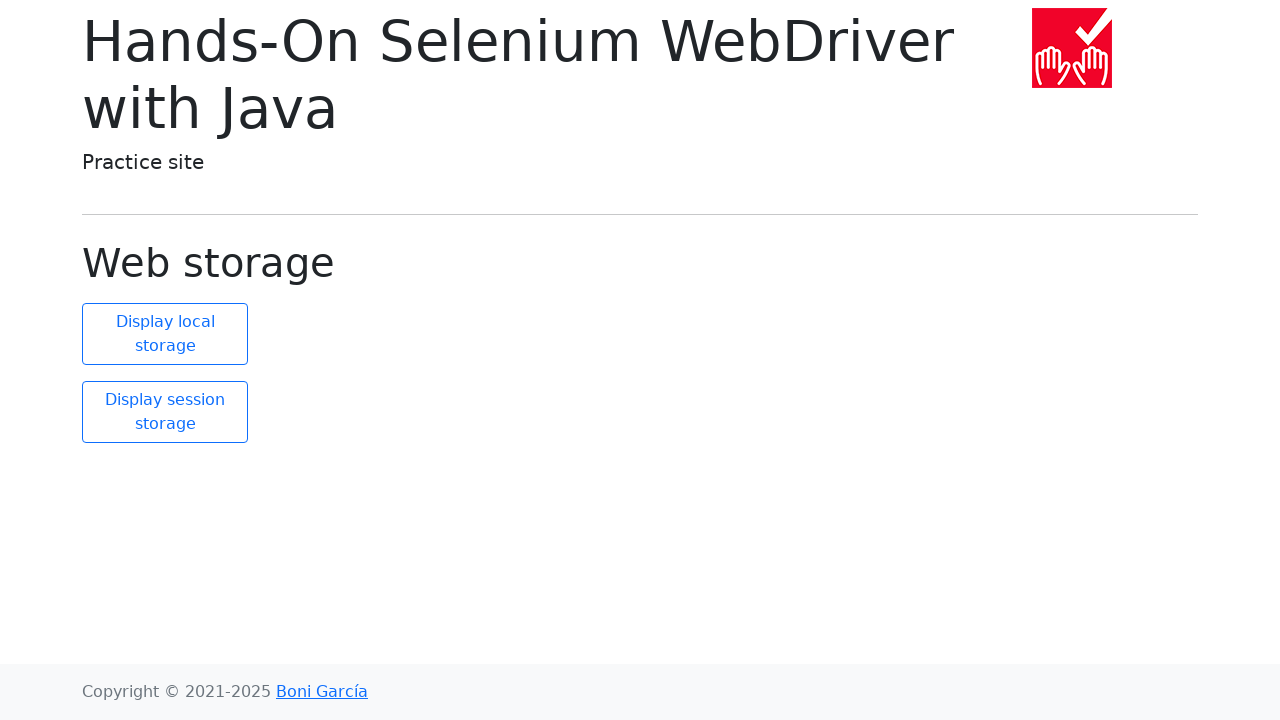

Added new item to session storage: 'new element' = 'new value'
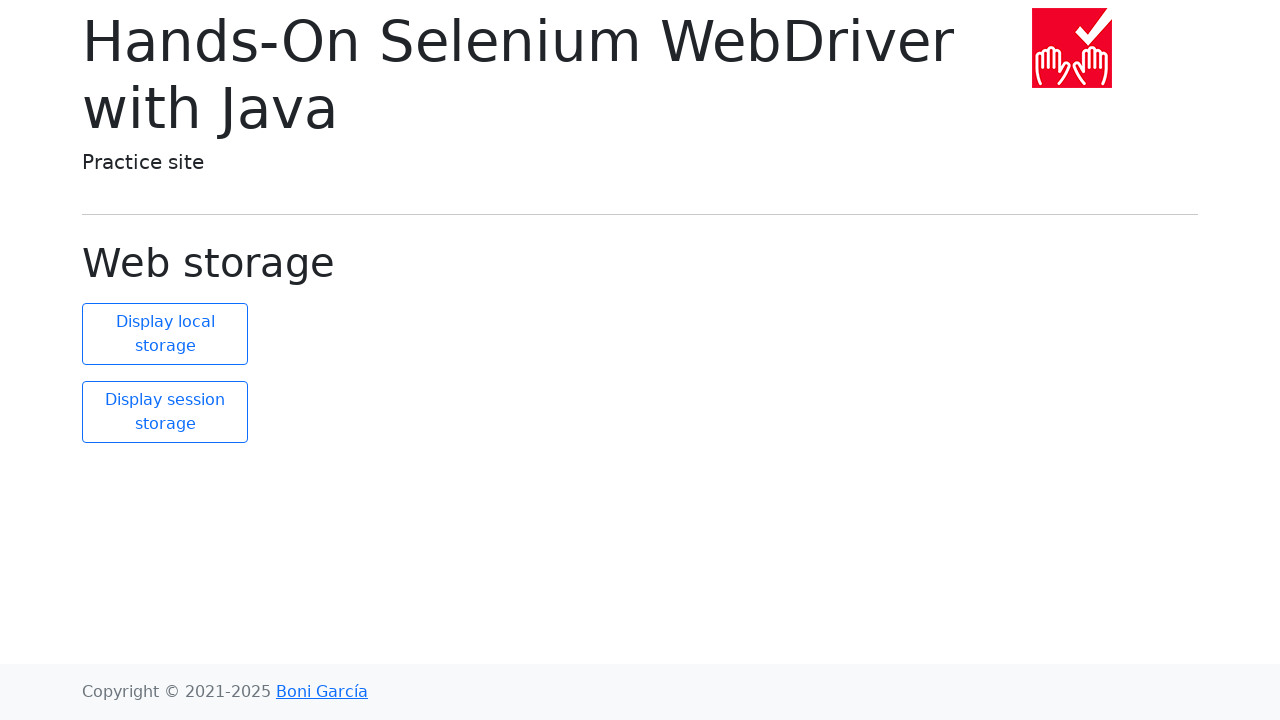

Clicked display session button to verify new session storage value at (165, 412) on #display-session
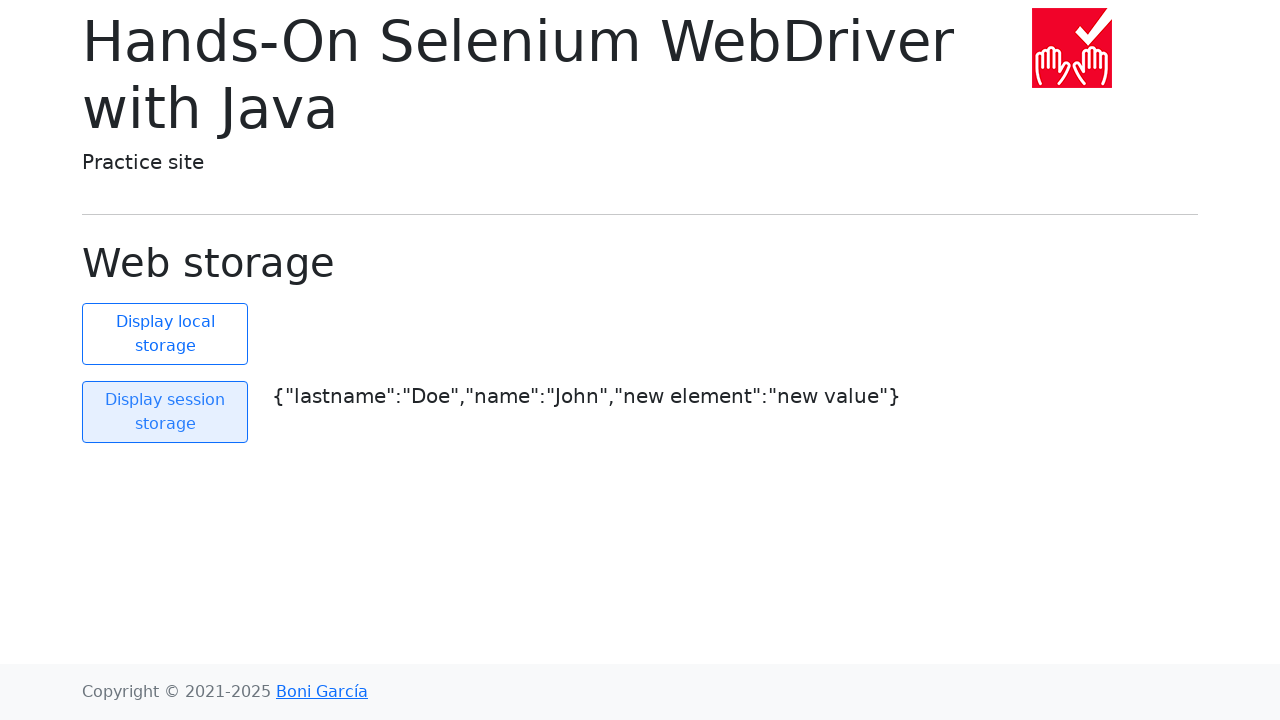

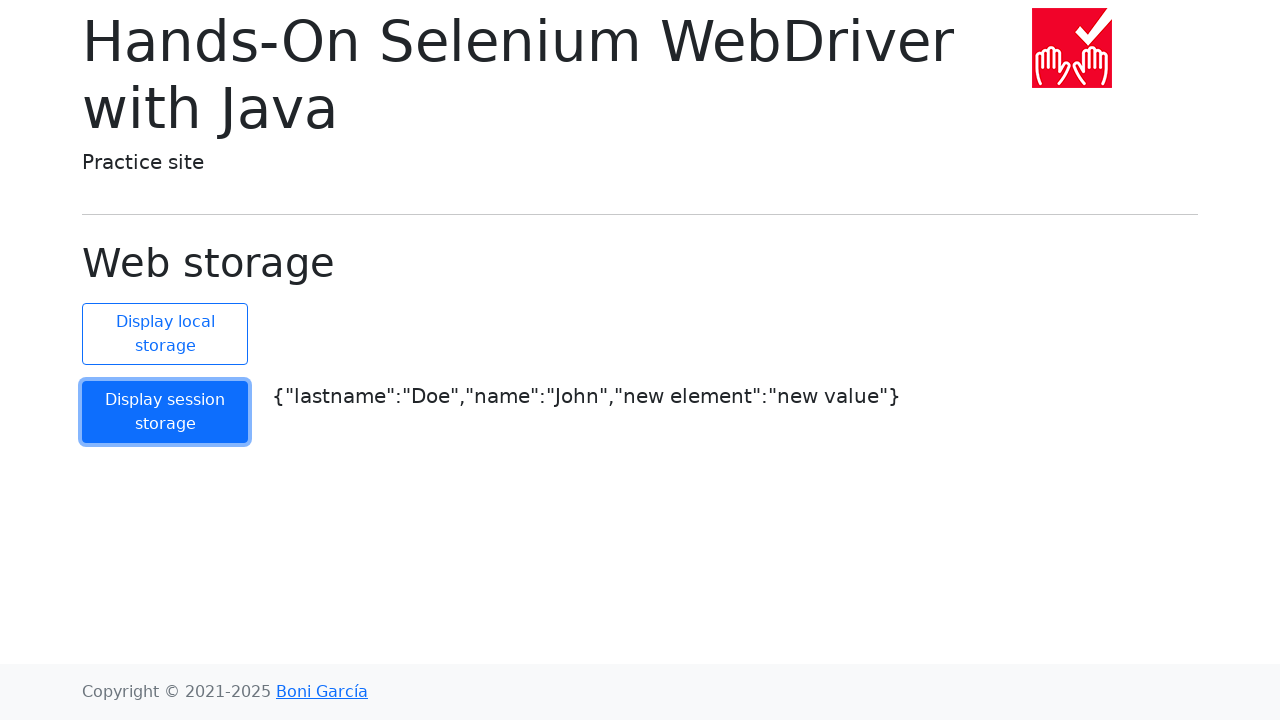